Fills out a registration form with personal details including name, address, email, phone, gender, hobbies, skills, date of birth, and password fields, then submits the form

Starting URL: https://demo.automationtesting.in/Register.html

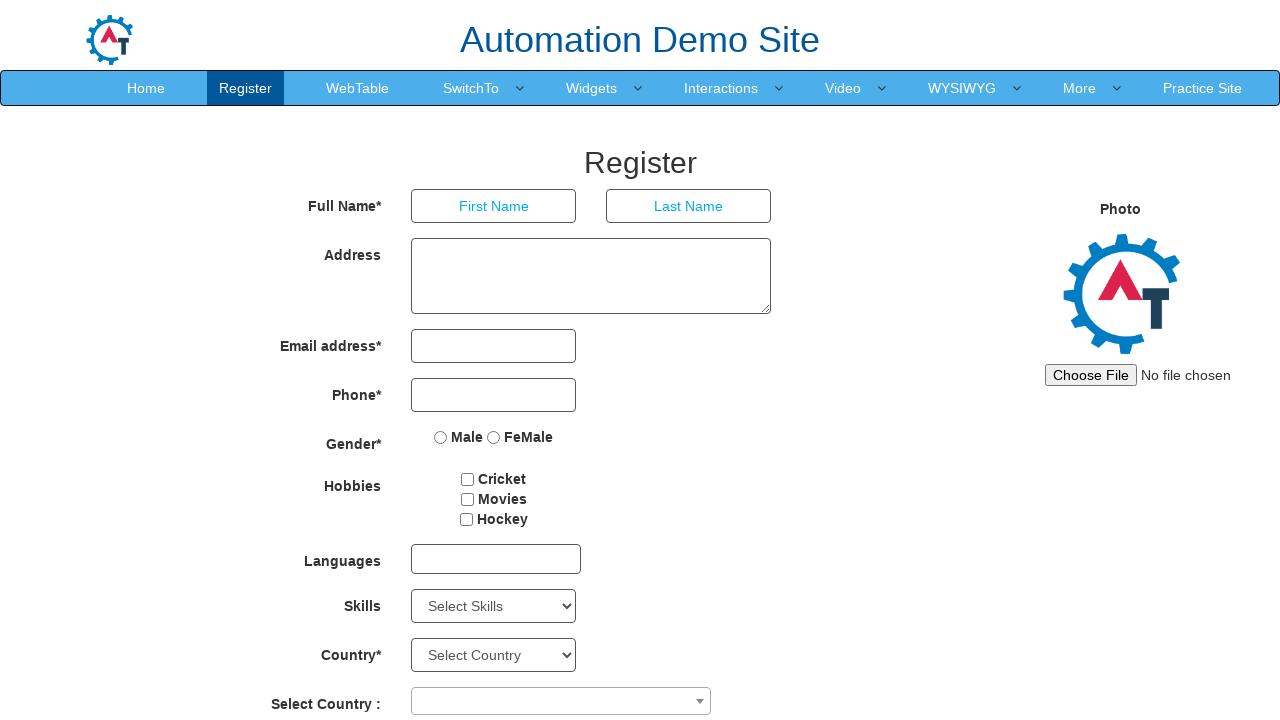

Filled first name field with 'Ramesh' on //input[@placeholder='First Name']
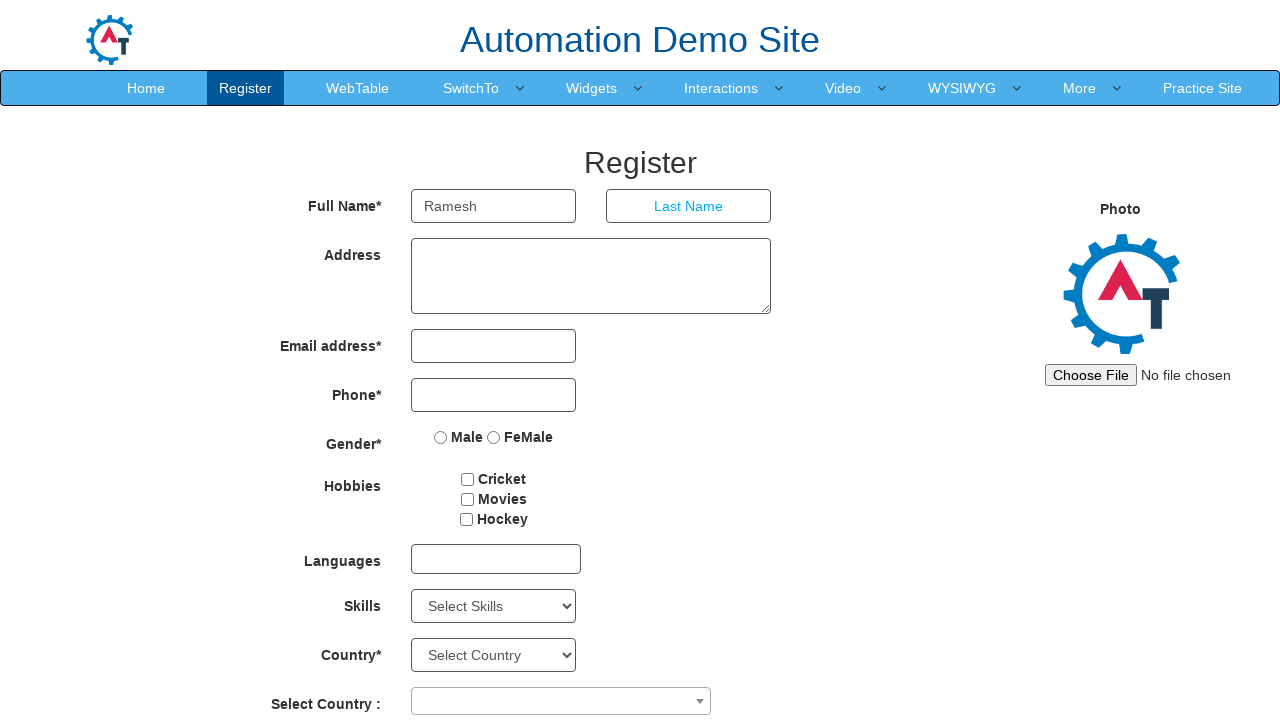

Filled last name field with 'Vadivel' on //input[@placeholder='Last Name']
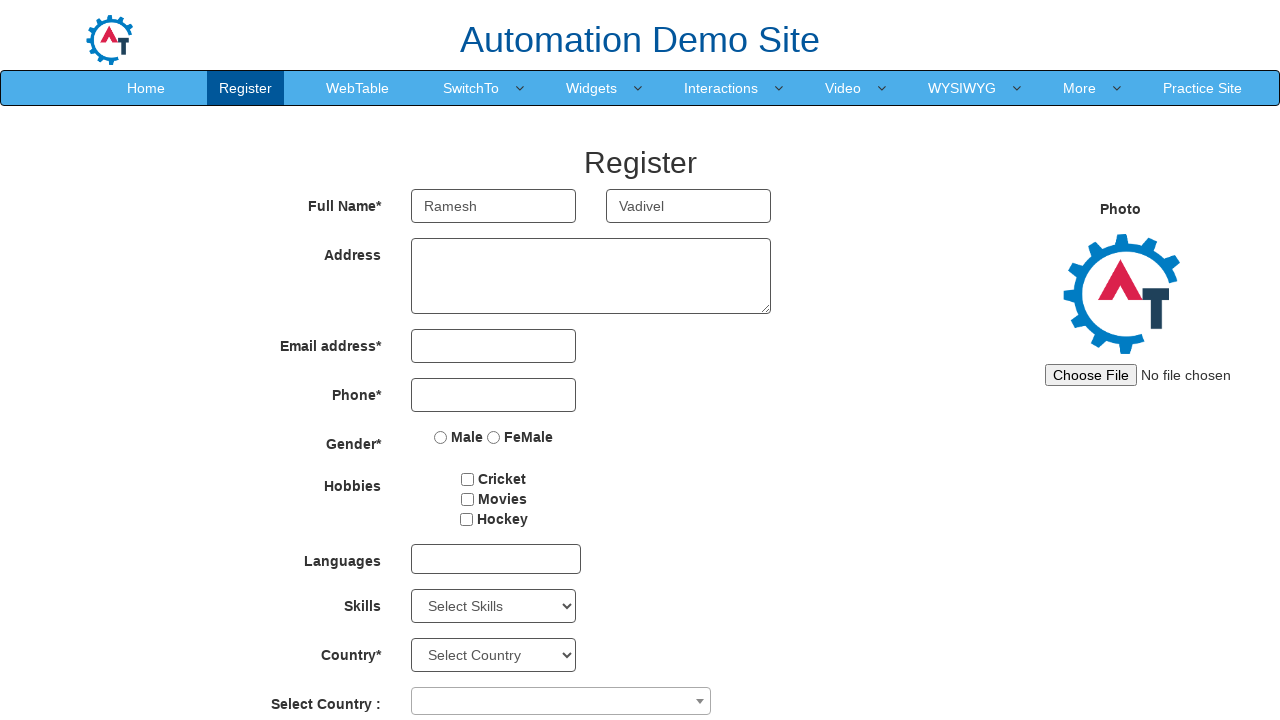

Filled address field with '123 Test Street, Test City, 12345' on //textarea[@ng-model='Adress']
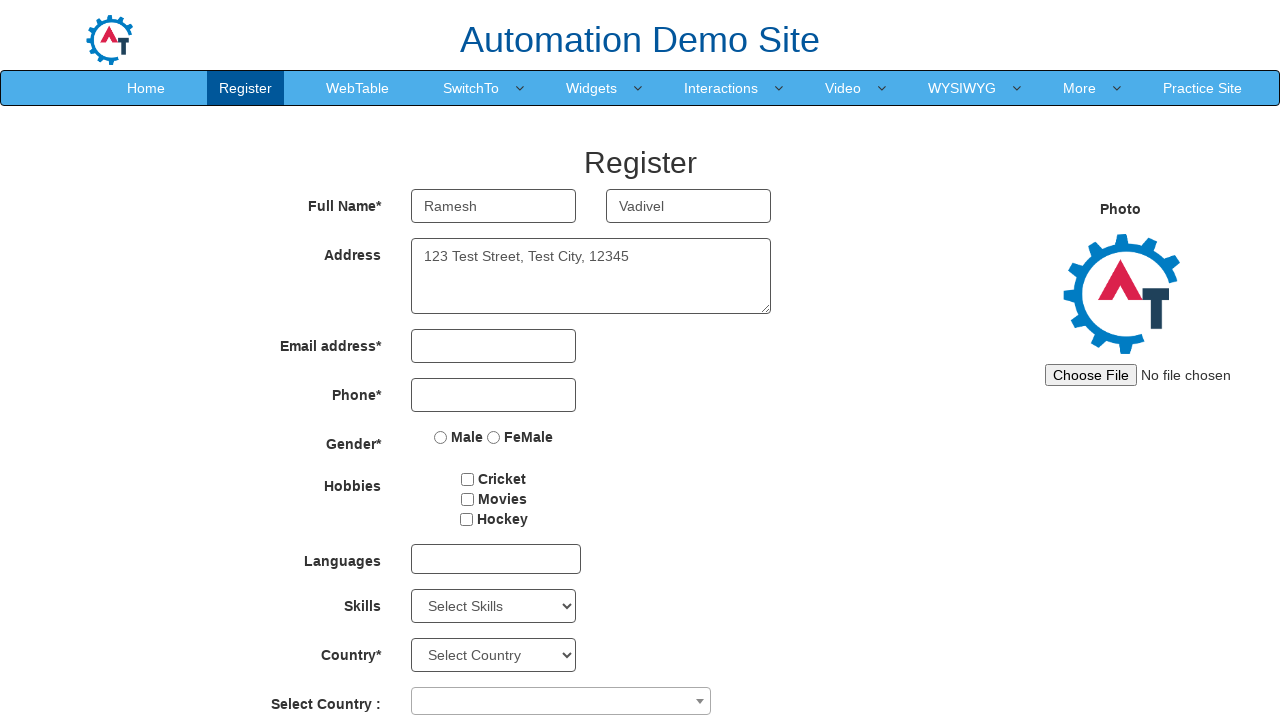

Filled email field with 'testuser2024@example.com' on //input[@type='email']
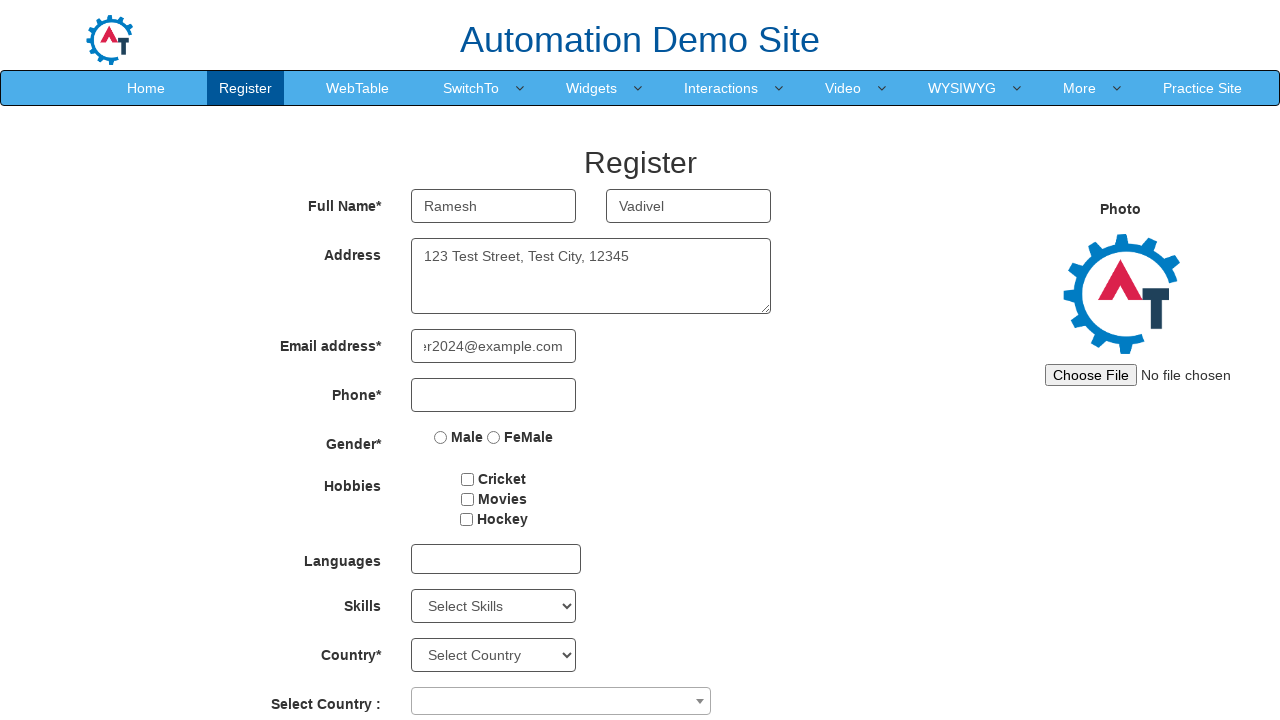

Filled phone number field with '5551234567' on //input[@type='tel']
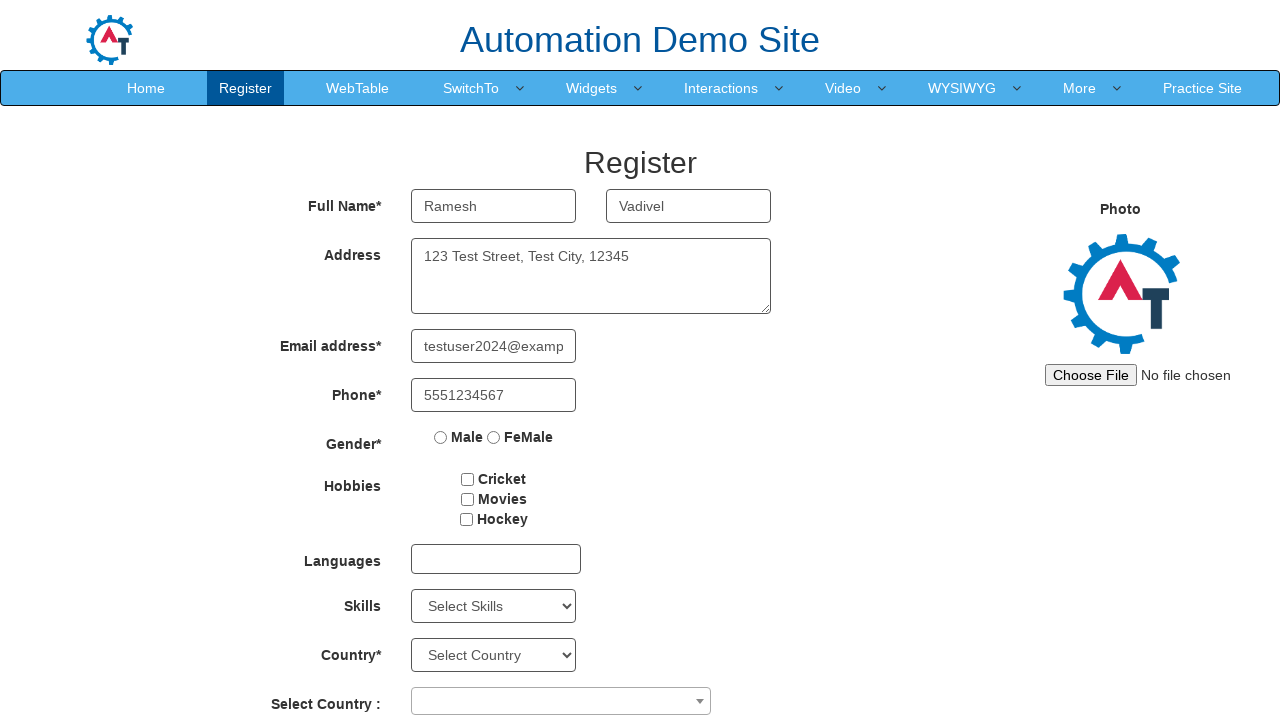

Selected Male gender option at (441, 437) on input[name='radiooptions']
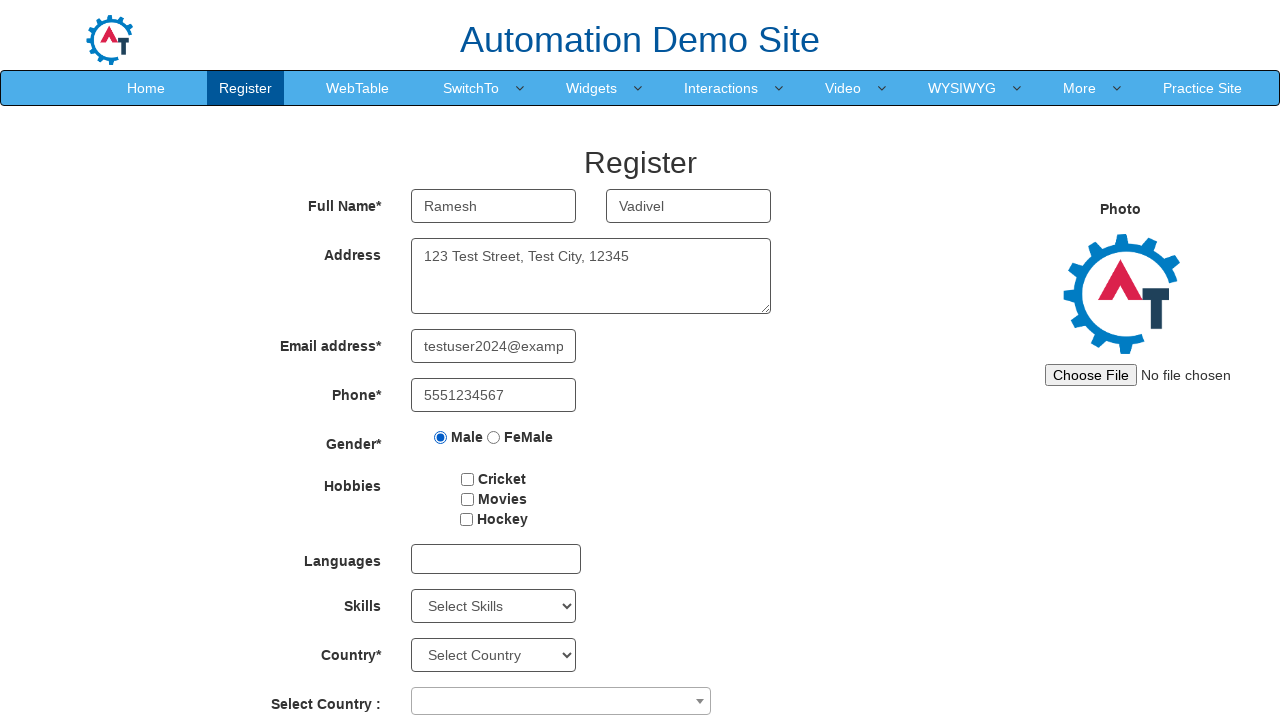

Selected Cricket hobby checkbox at (468, 479) on xpath=//input[@id='checkbox1']
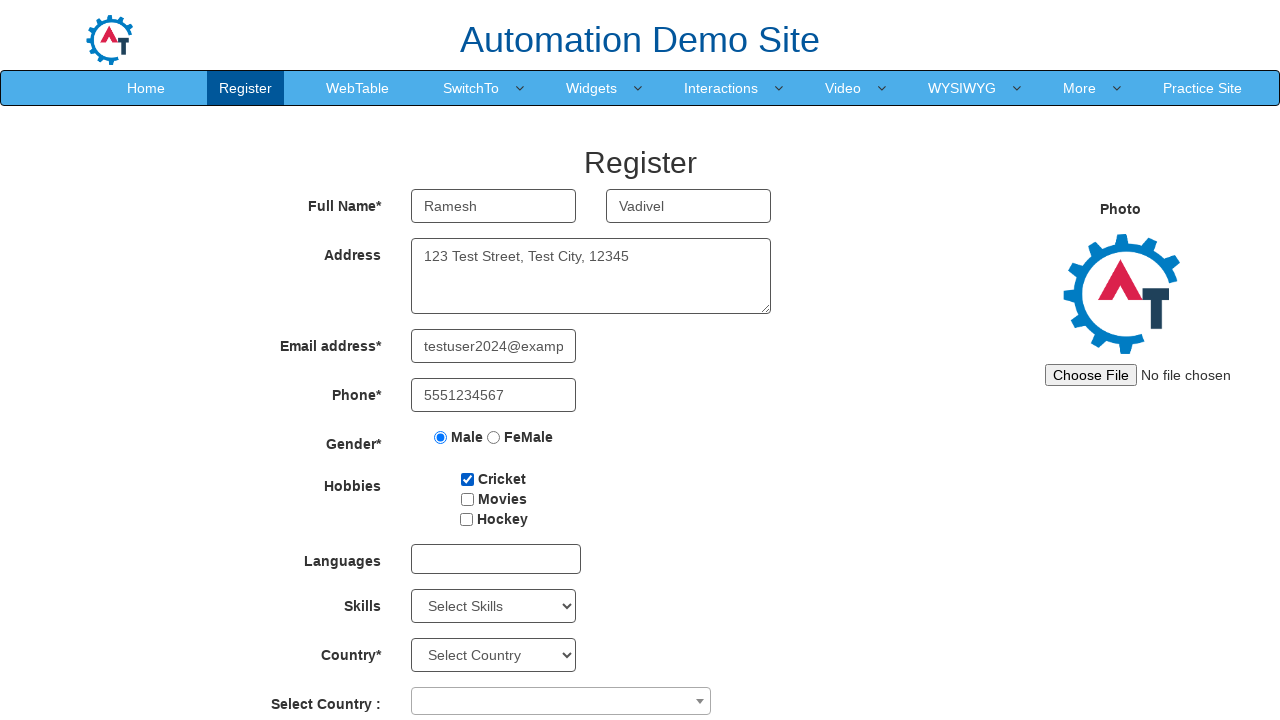

Selected 'APIs' from skills dropdown on //select[@id='Skills']
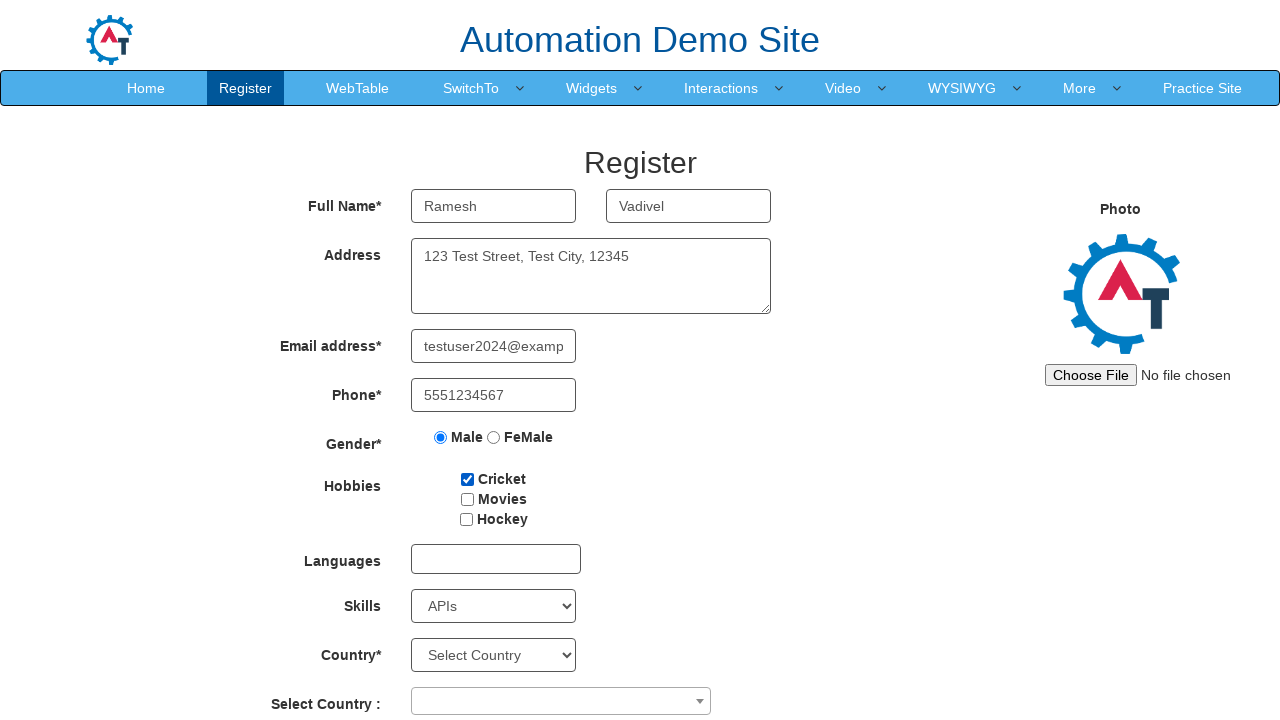

Selected birth year '1995' on //select[@placeholder='Year']
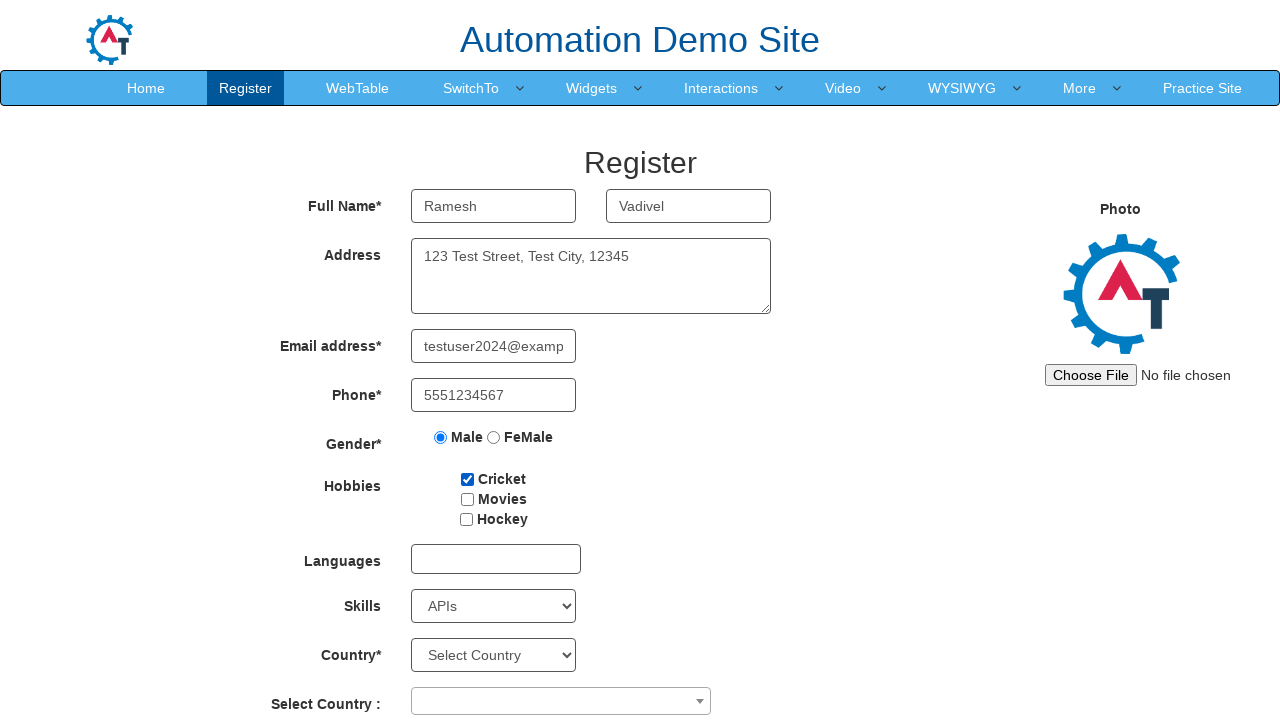

Selected birth month 'February' on //select[@placeholder='Month']
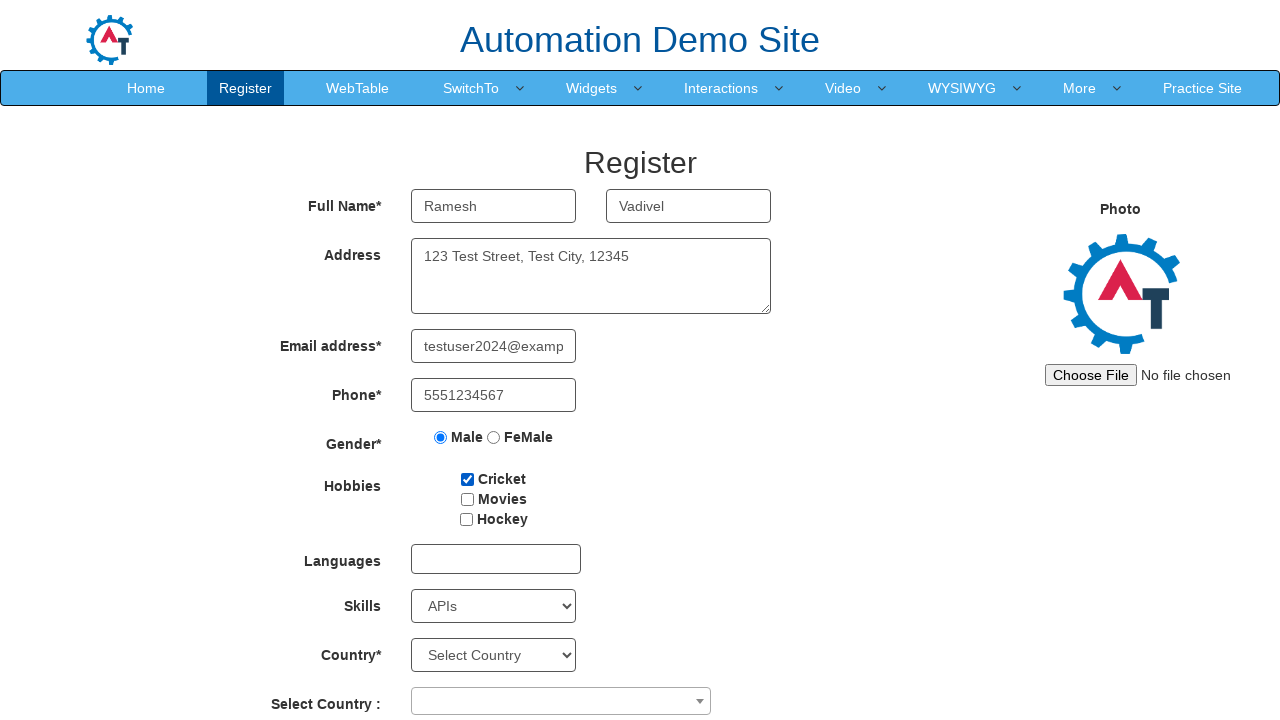

Selected birth day '1' on //select[@placeholder='Day']
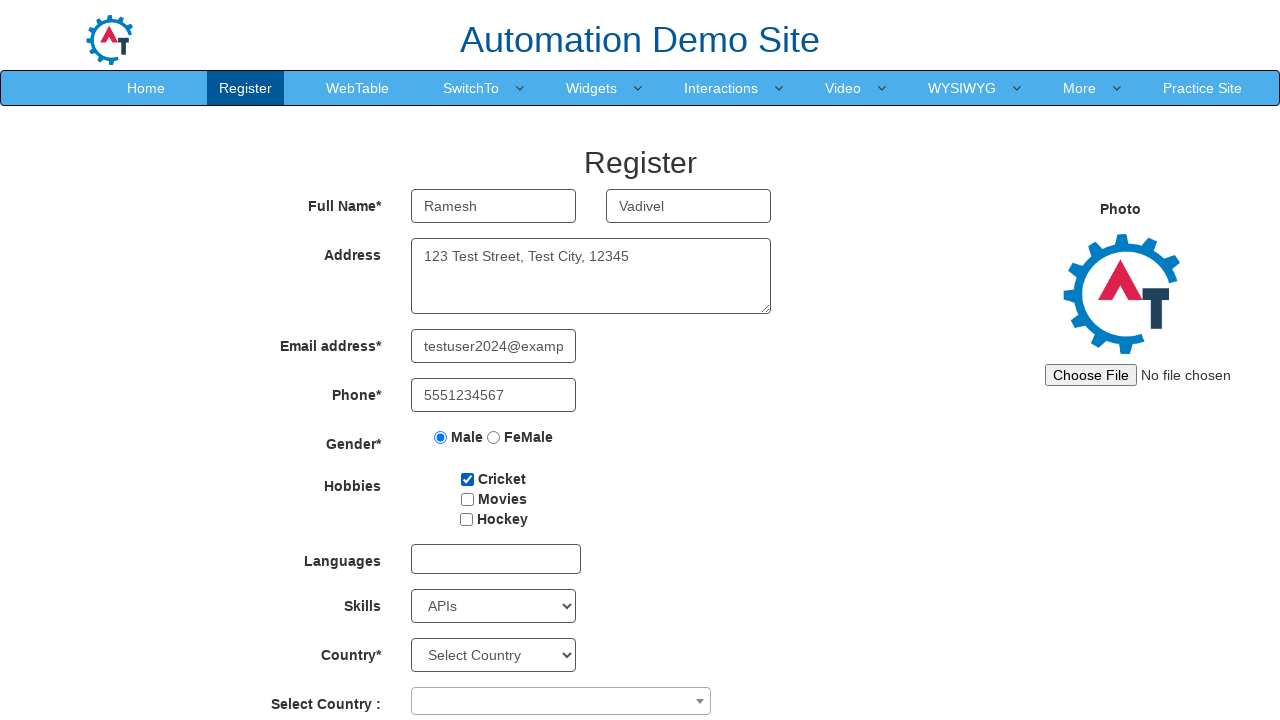

Filled password field with 'TestPass123!' on #firstpassword
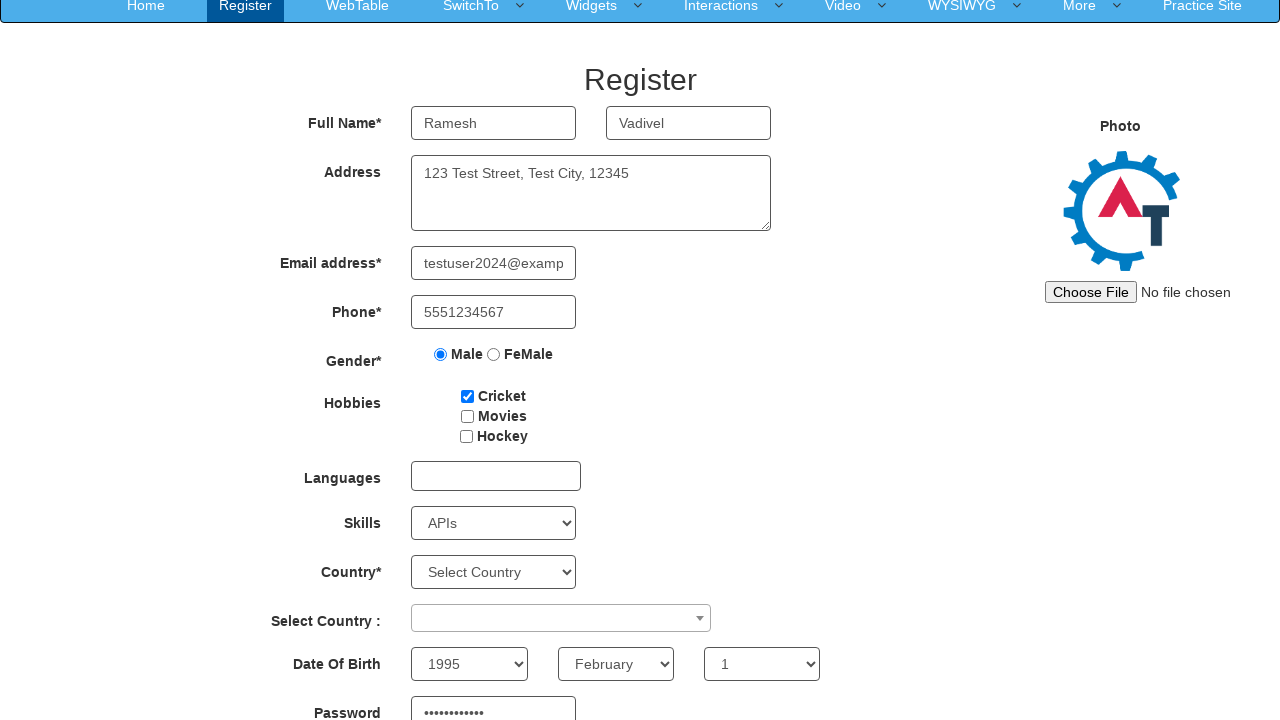

Filled confirm password field with 'TestPass123!' on #secondpassword
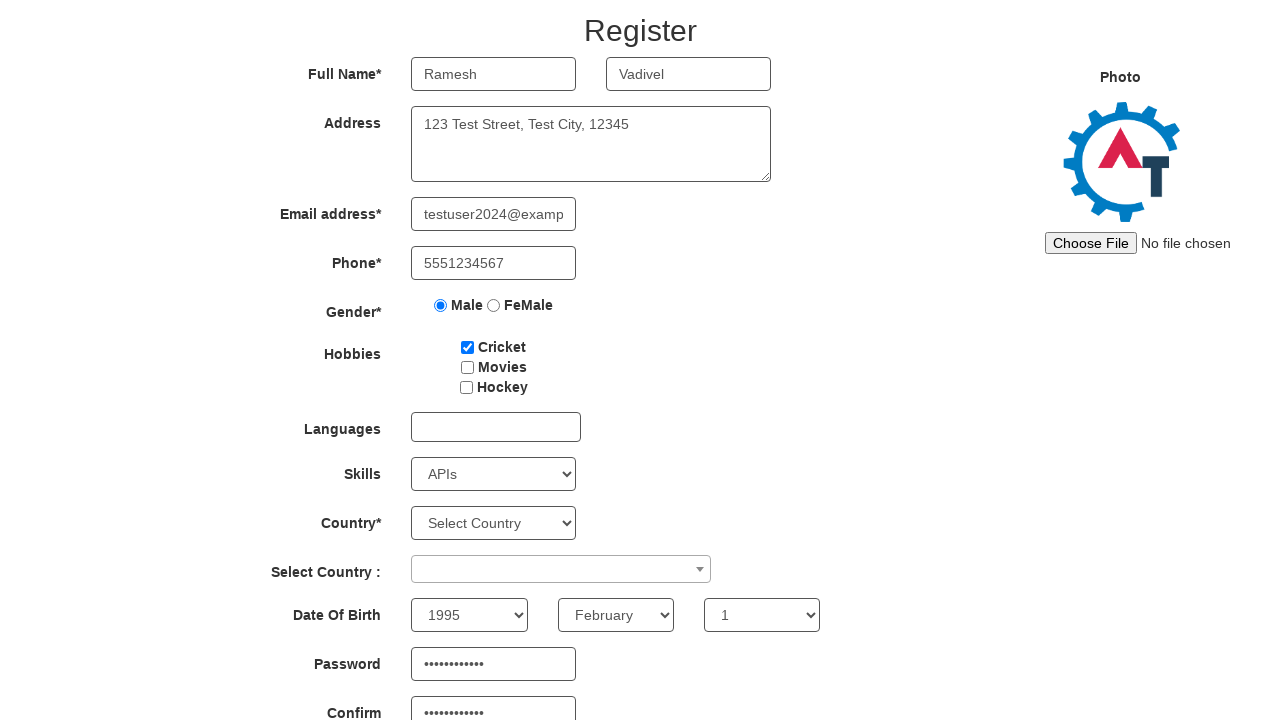

Clicked submit button to register at (572, 623) on #submitbtn
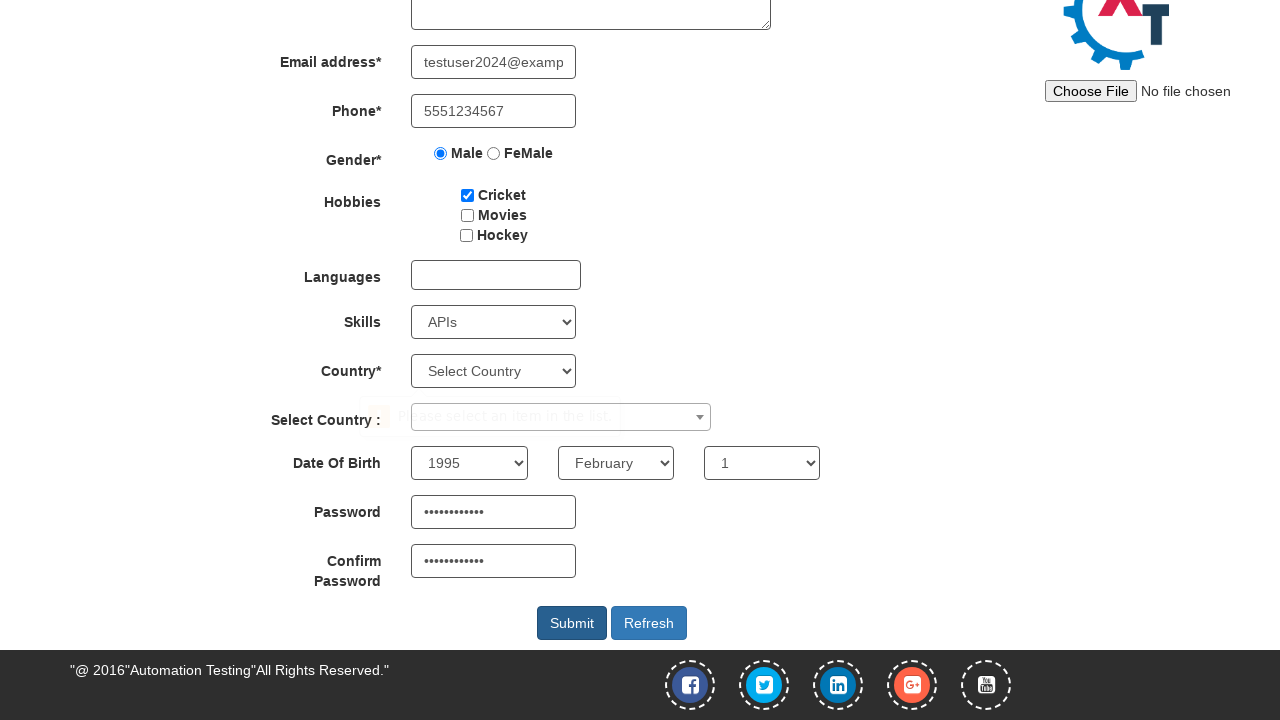

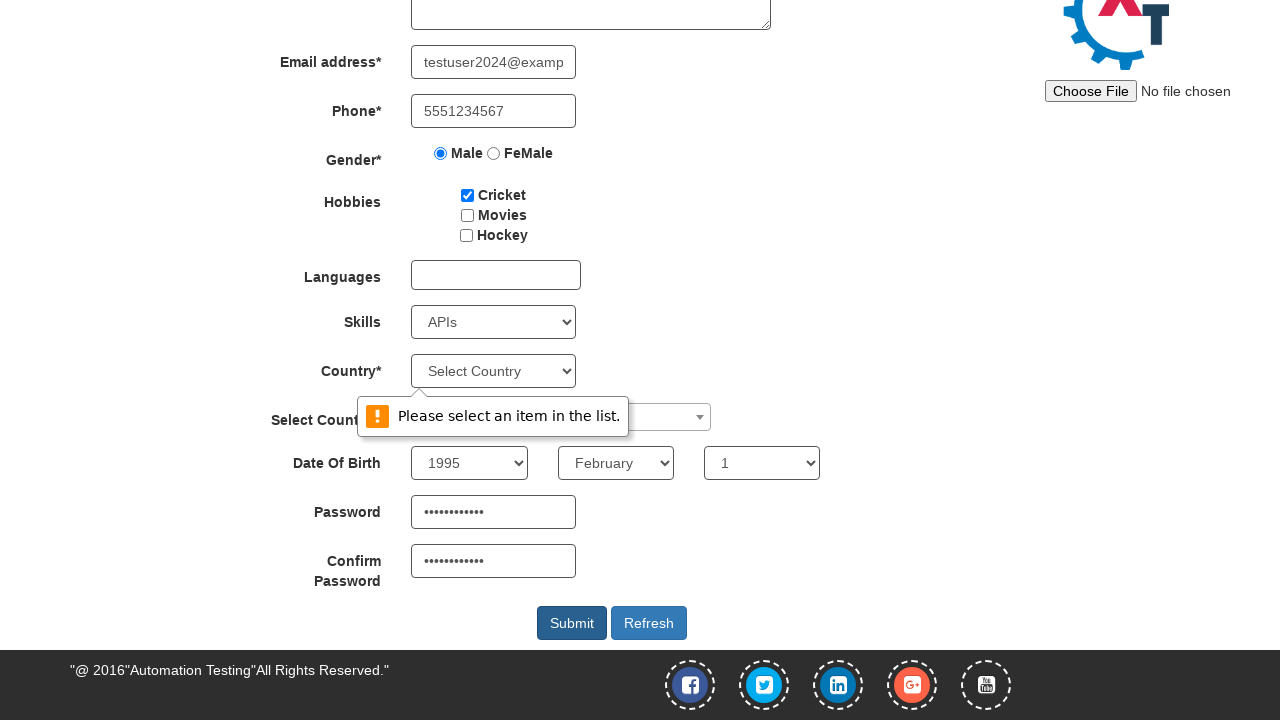